Tests searchable dropdown on React Semantic UI by clicking on the search input and selecting Belgium from the options

Starting URL: https://react.semantic-ui.com/maximize/dropdown-example-search-selection/

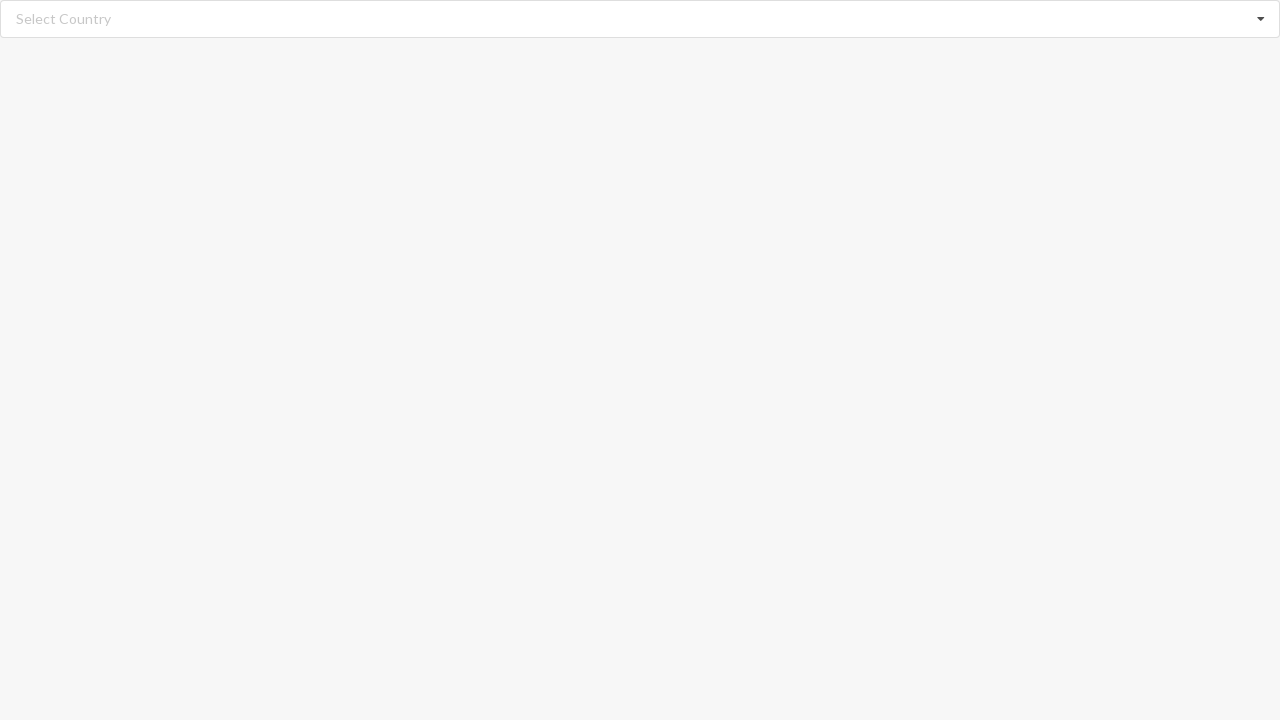

Clicked on search input to open dropdown at (641, 19) on input.search
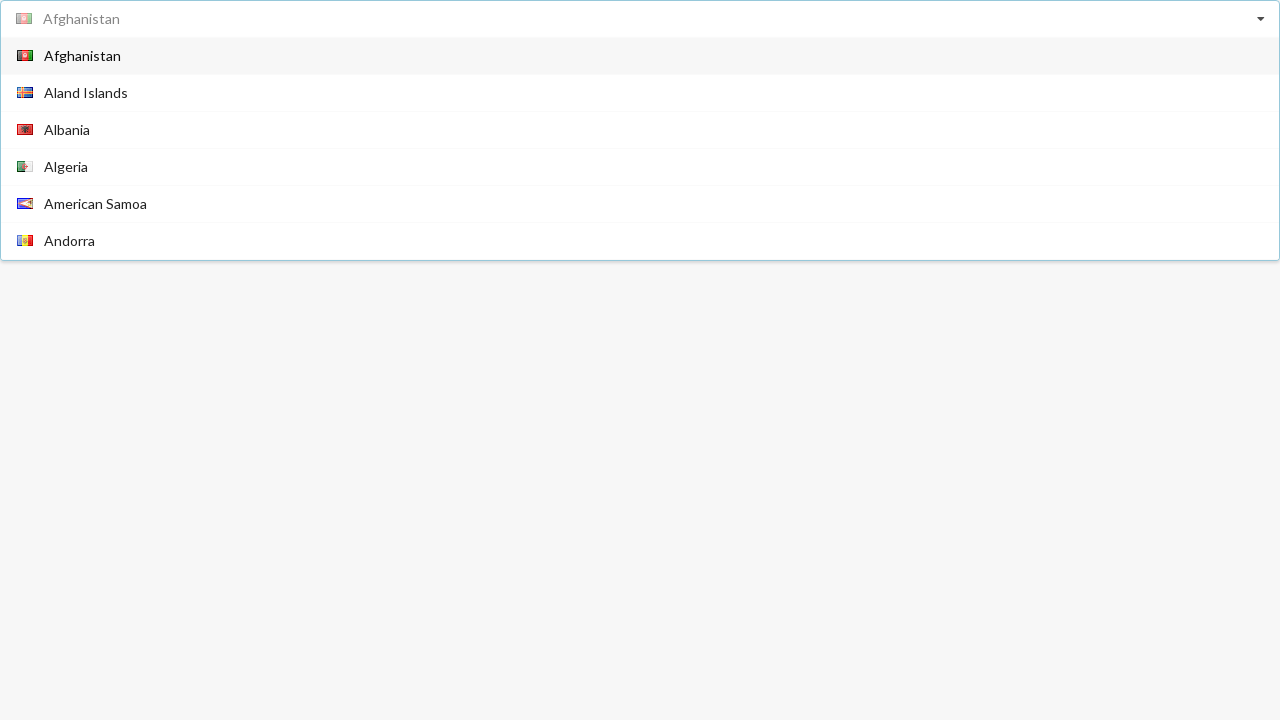

Dropdown items loaded
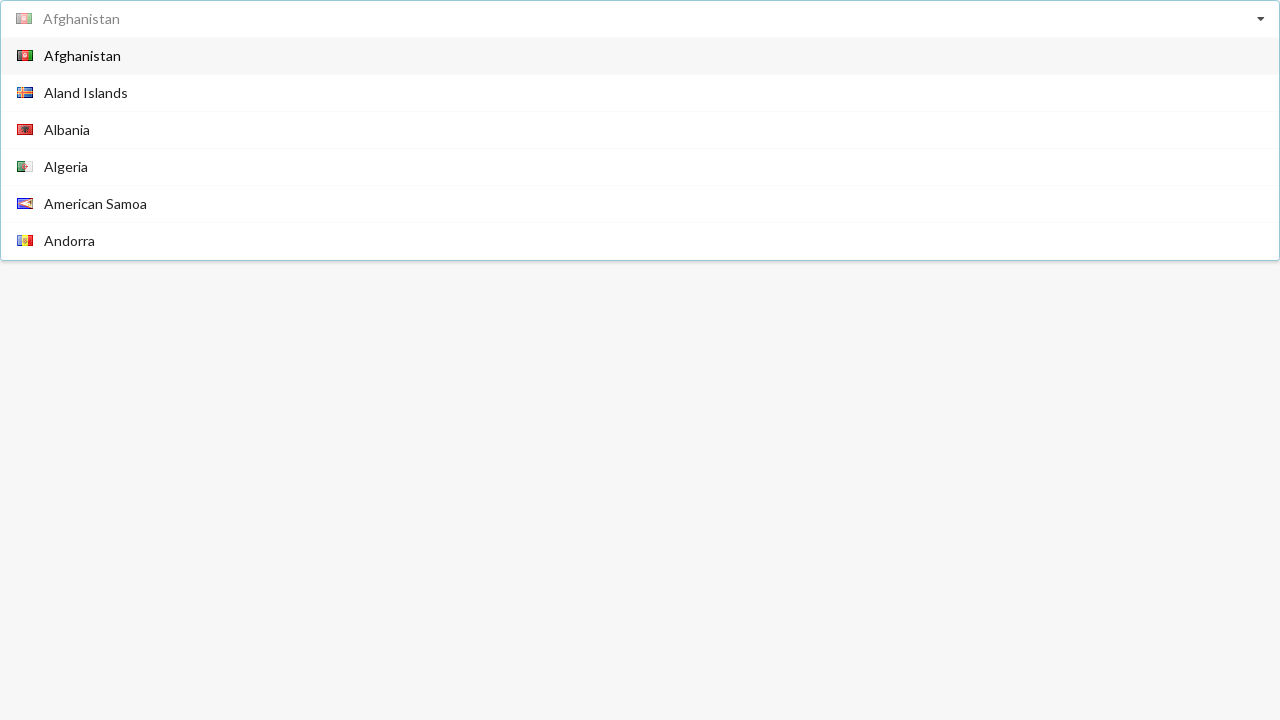

Retrieved all dropdown items
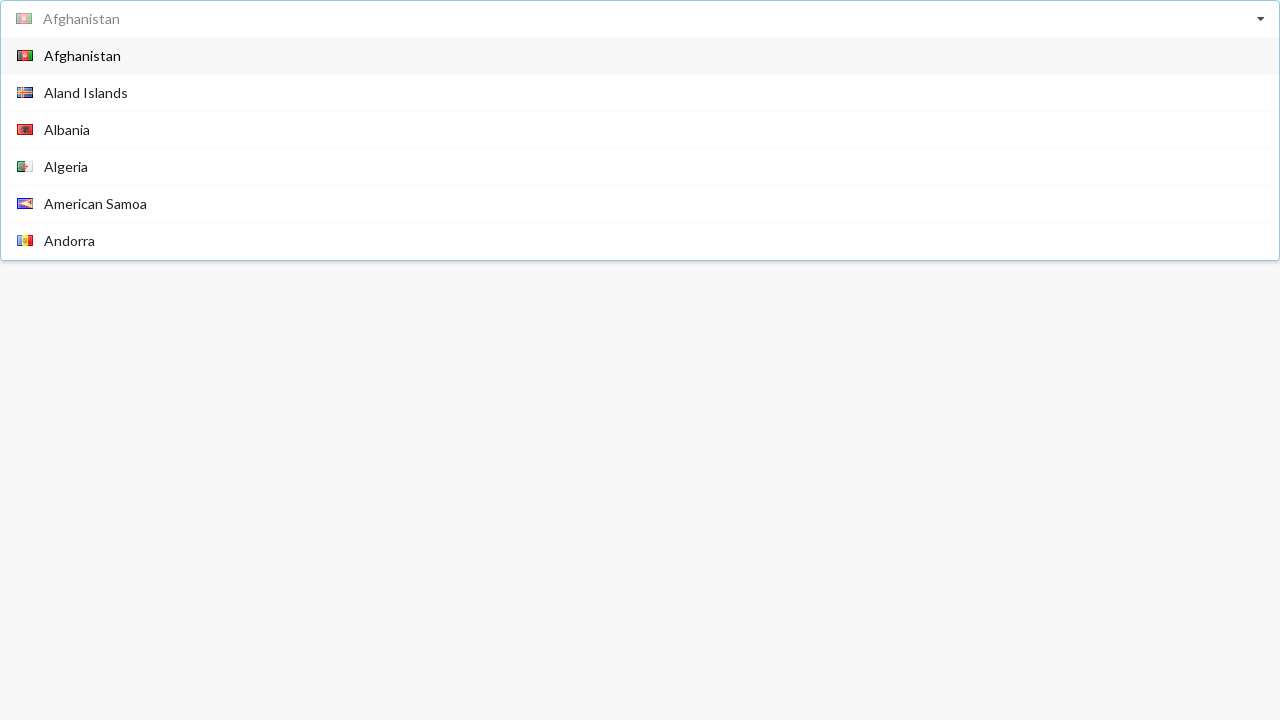

Selected 'Belgium' from dropdown options
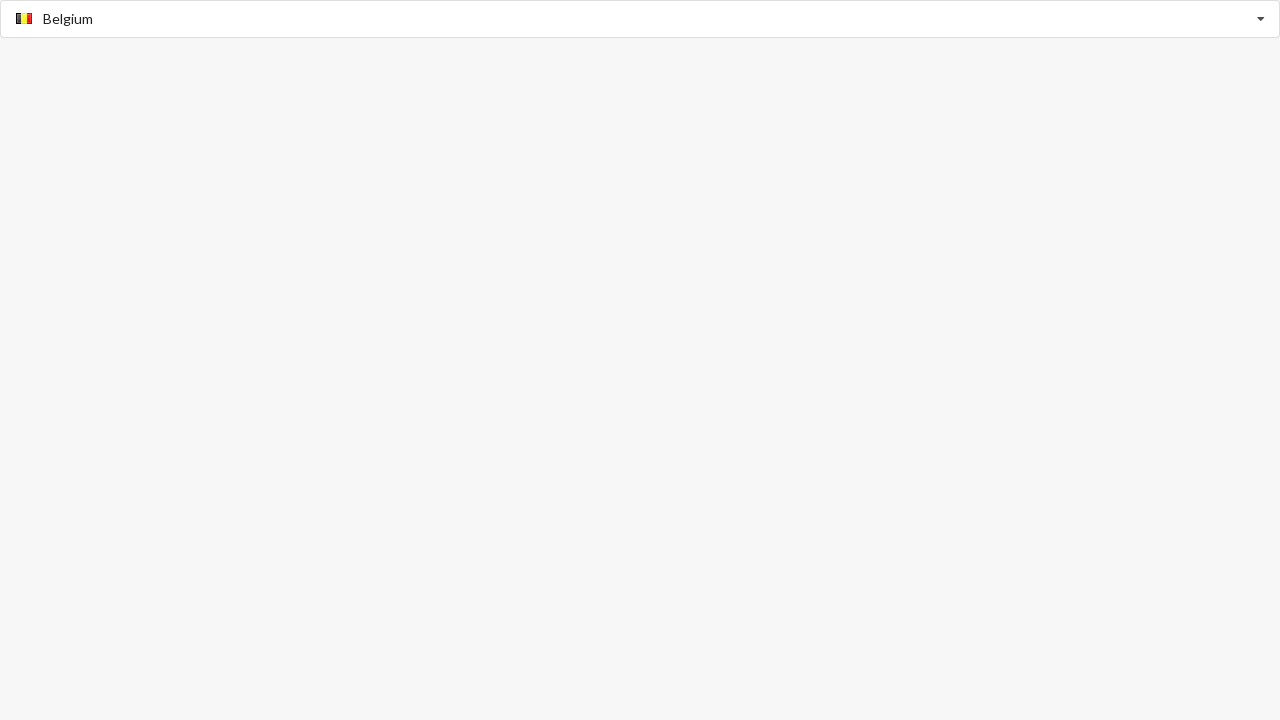

Verified that 'Belgium' was selected
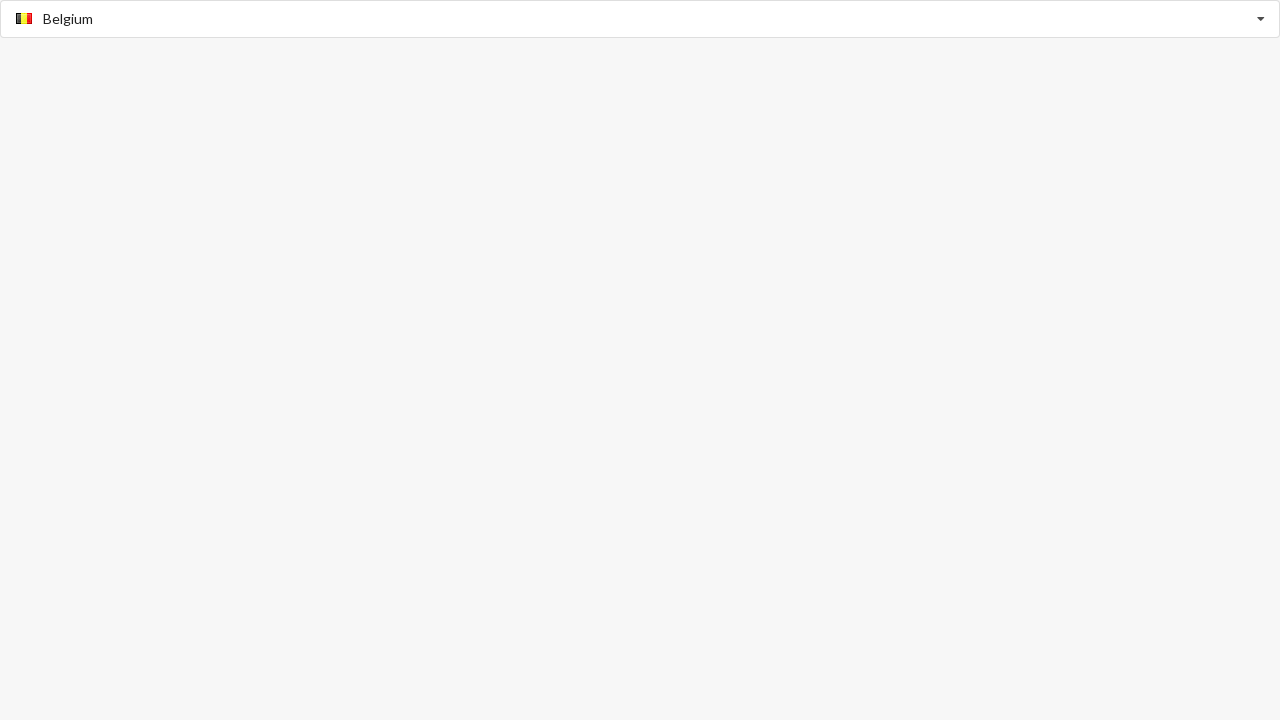

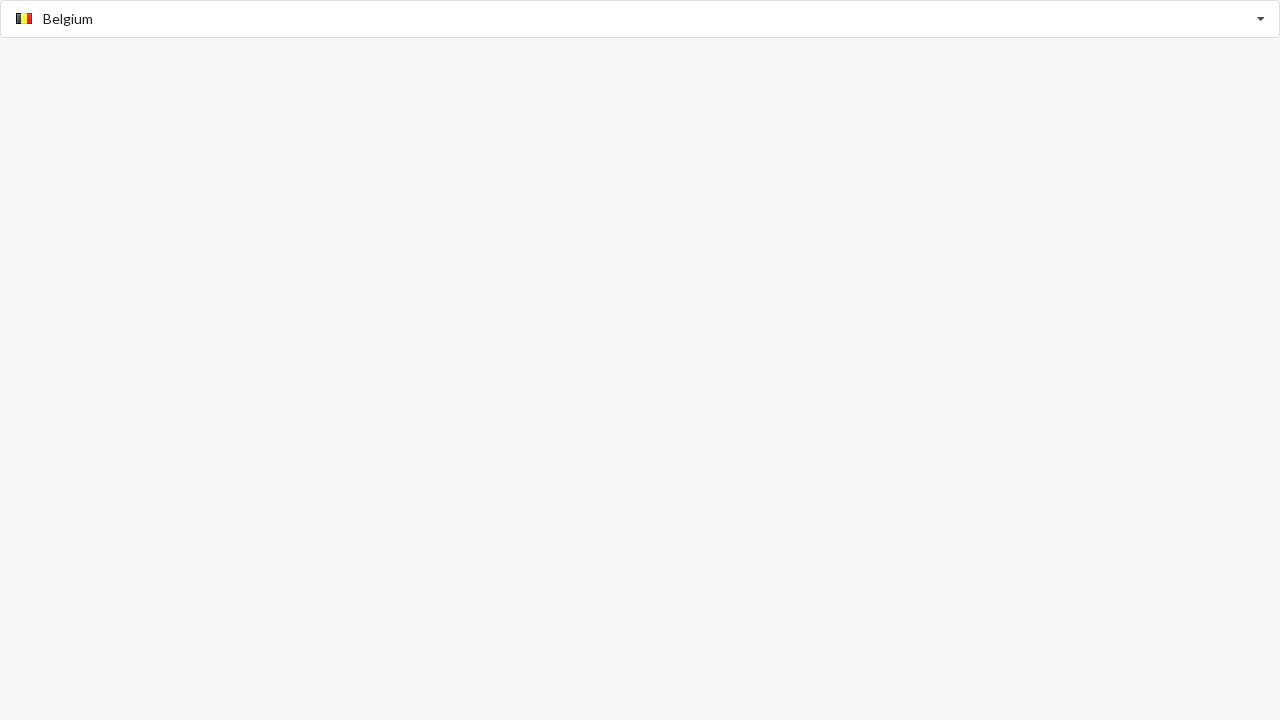